Tests adding a product to cart by navigating to Phones category, selecting Nexus 6, adding it to cart, and accepting the confirmation alert

Starting URL: https://www.demoblaze.com/

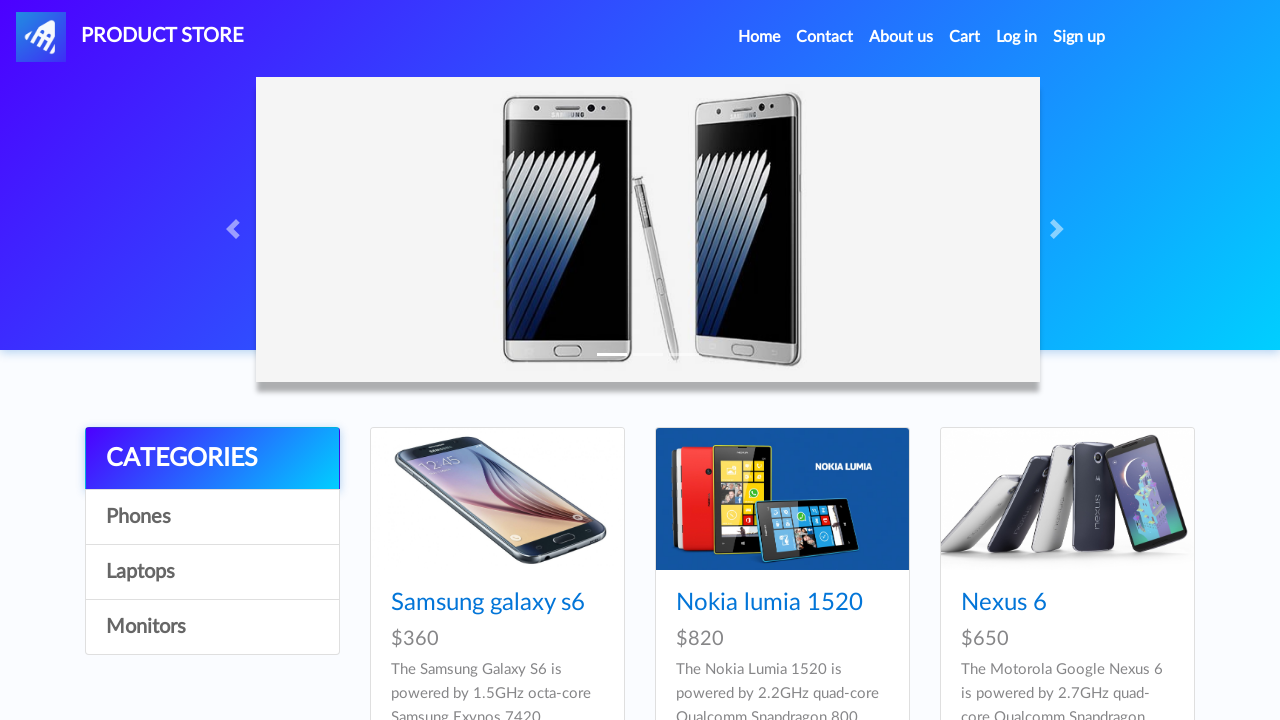

Clicked on Phones category at (212, 517) on text=Phones
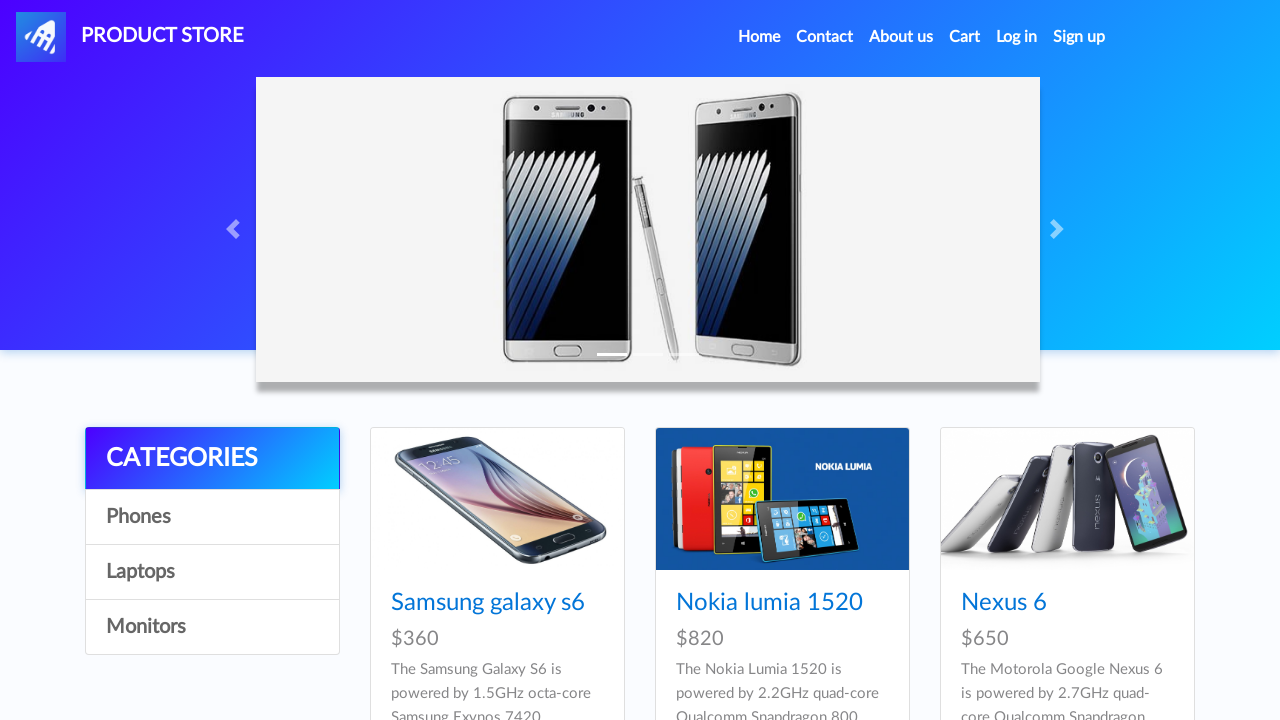

Waited 2 seconds for products to load
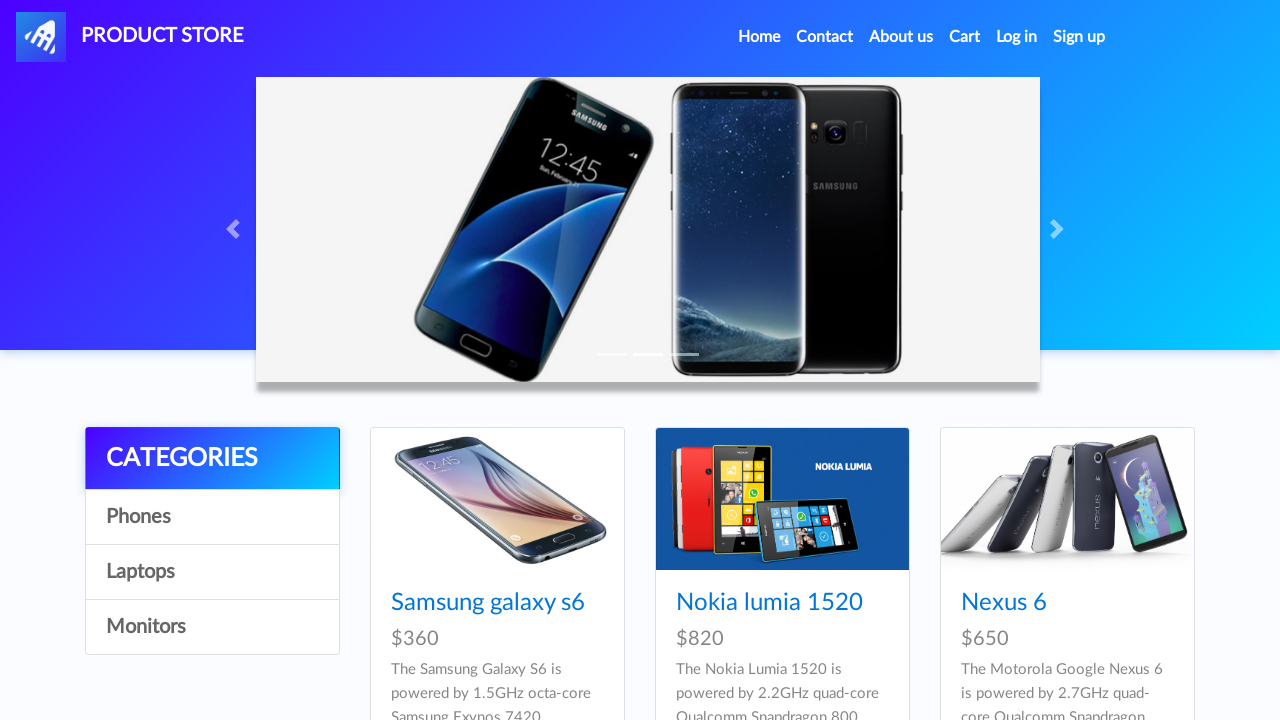

Clicked on Nexus 6 product at (1004, 603) on text=Nexus 6
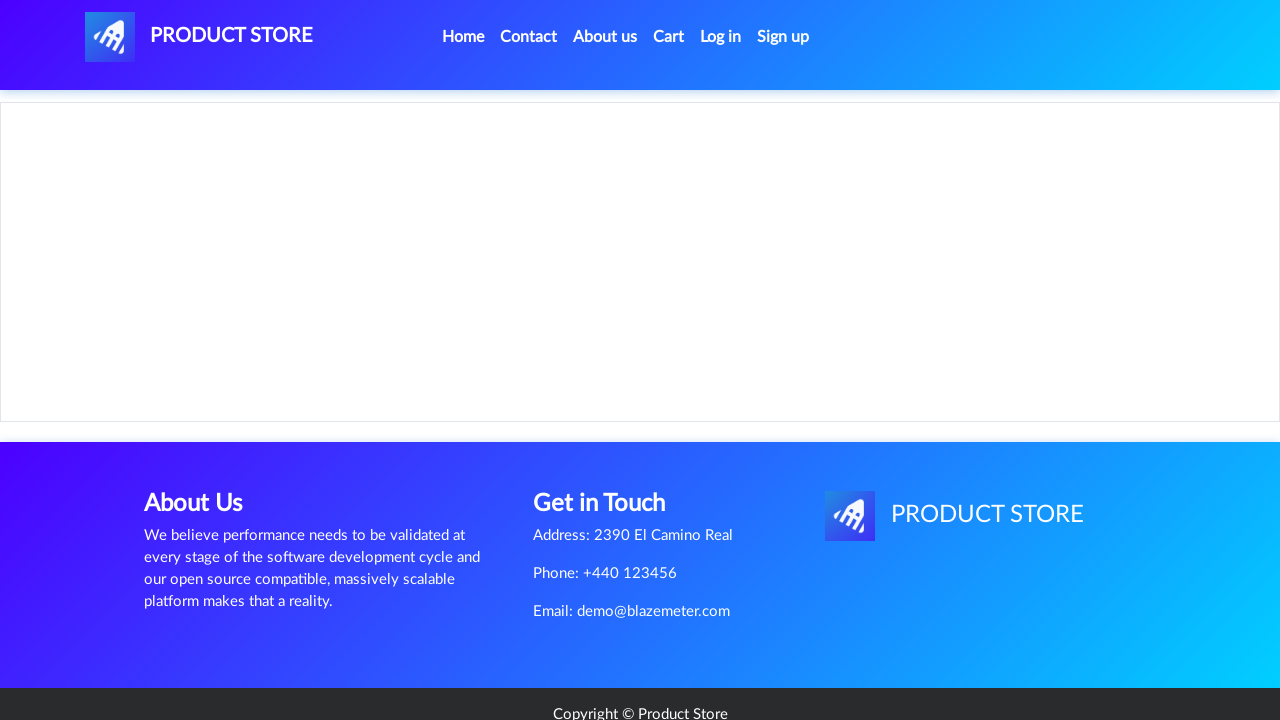

Product page loaded with 'Add to cart' button visible
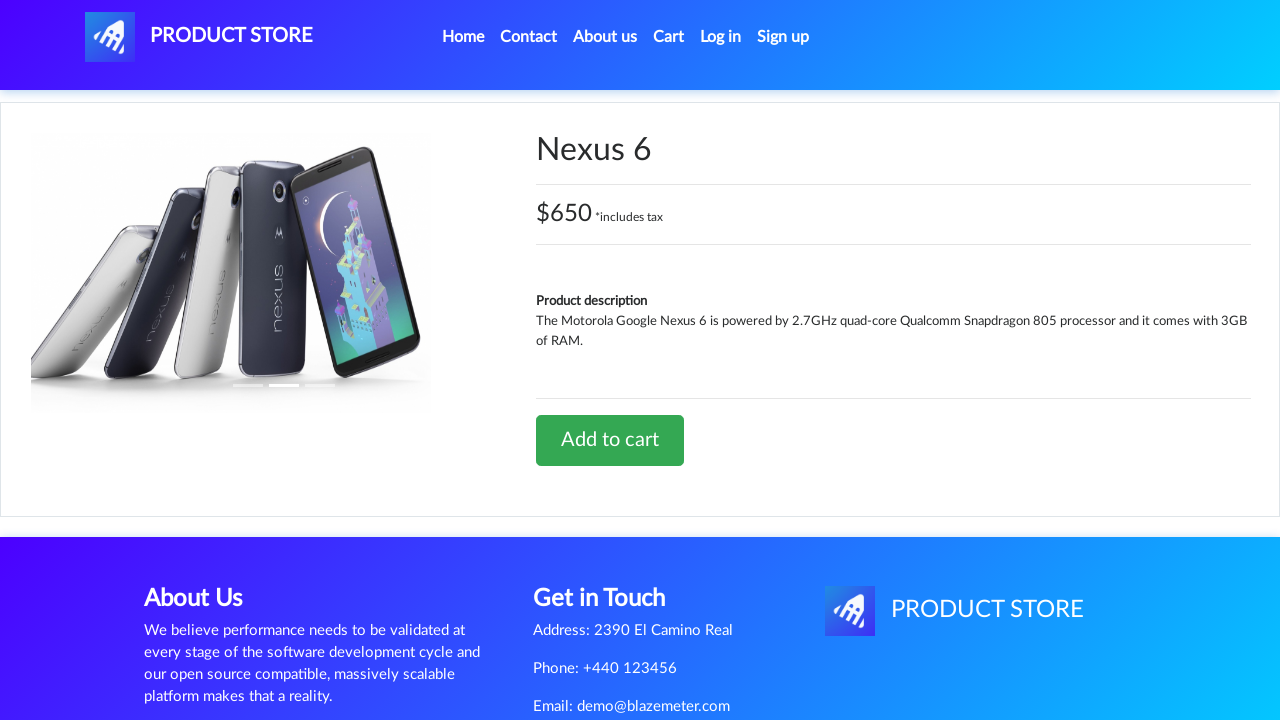

Clicked 'Add to cart' button at (610, 440) on text=Add to cart
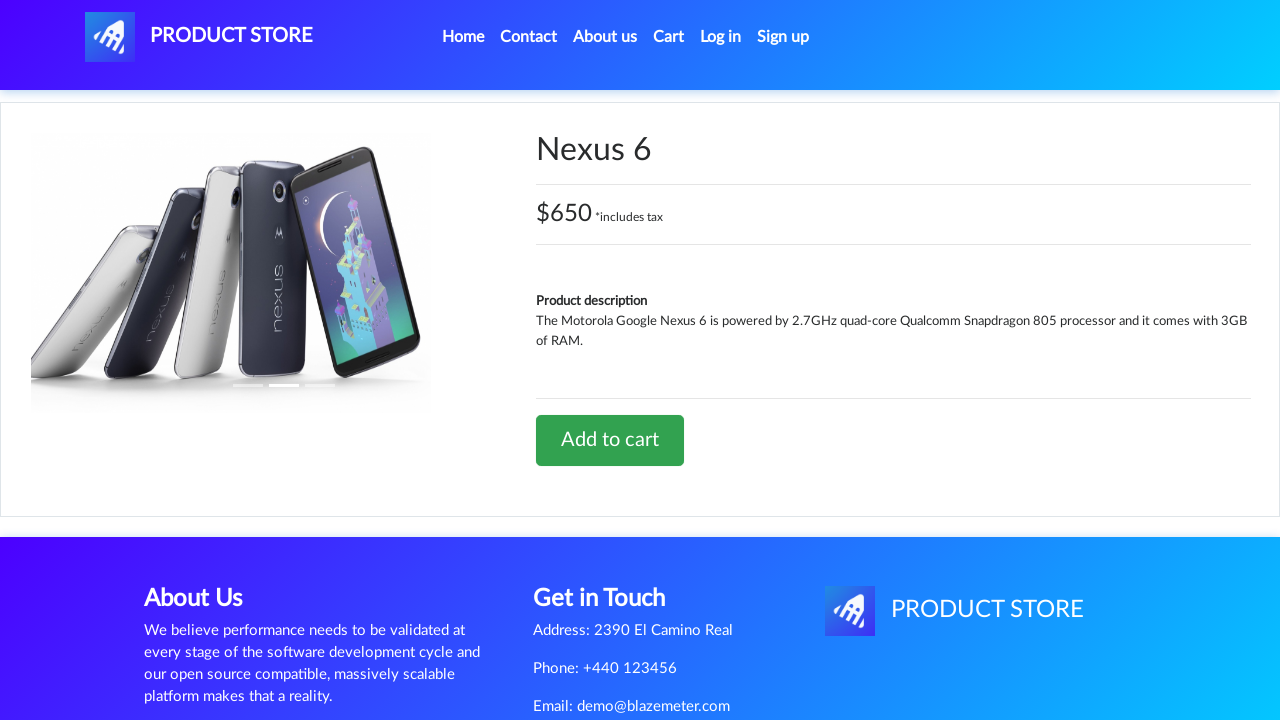

Set up dialog handler to accept alerts
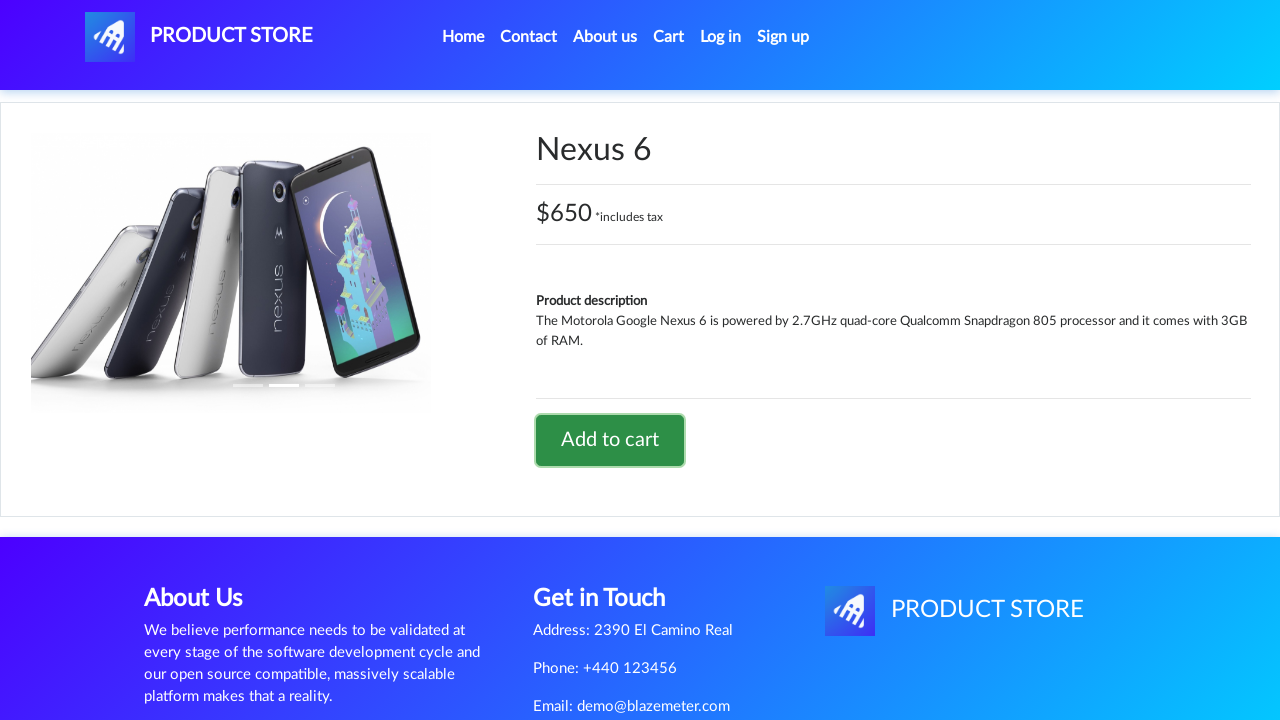

Waited 2 seconds for alert confirmation
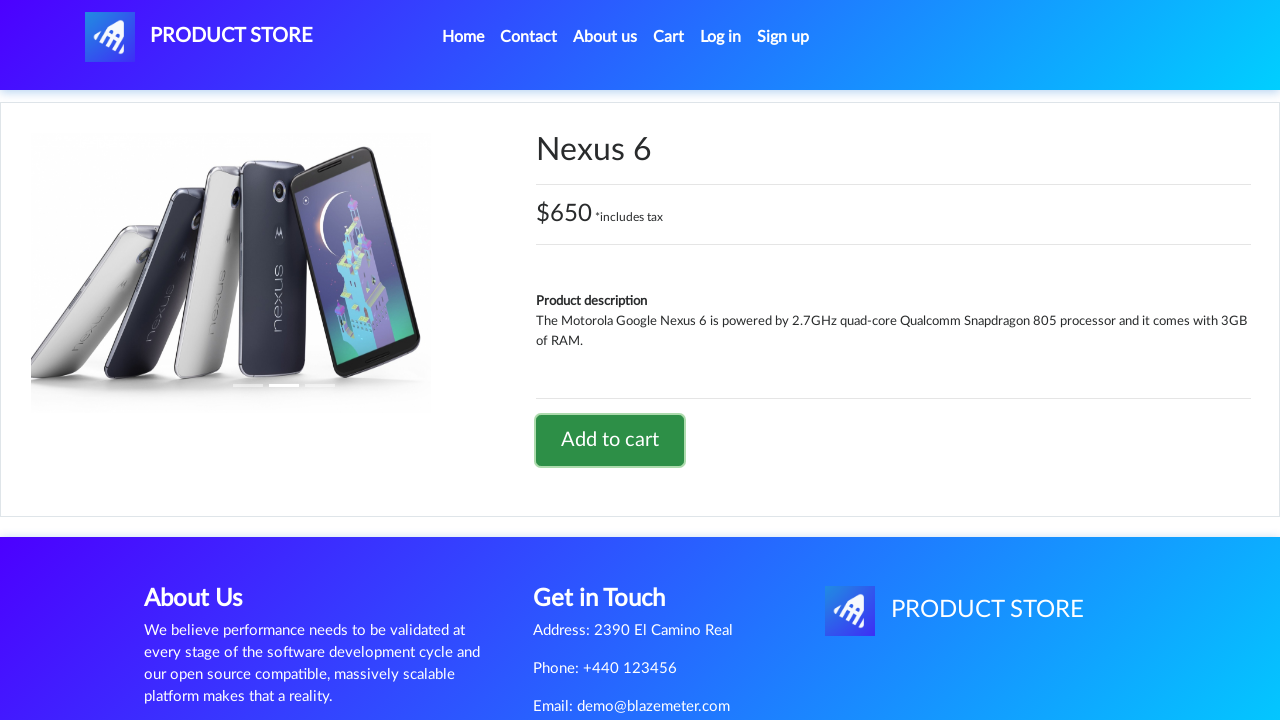

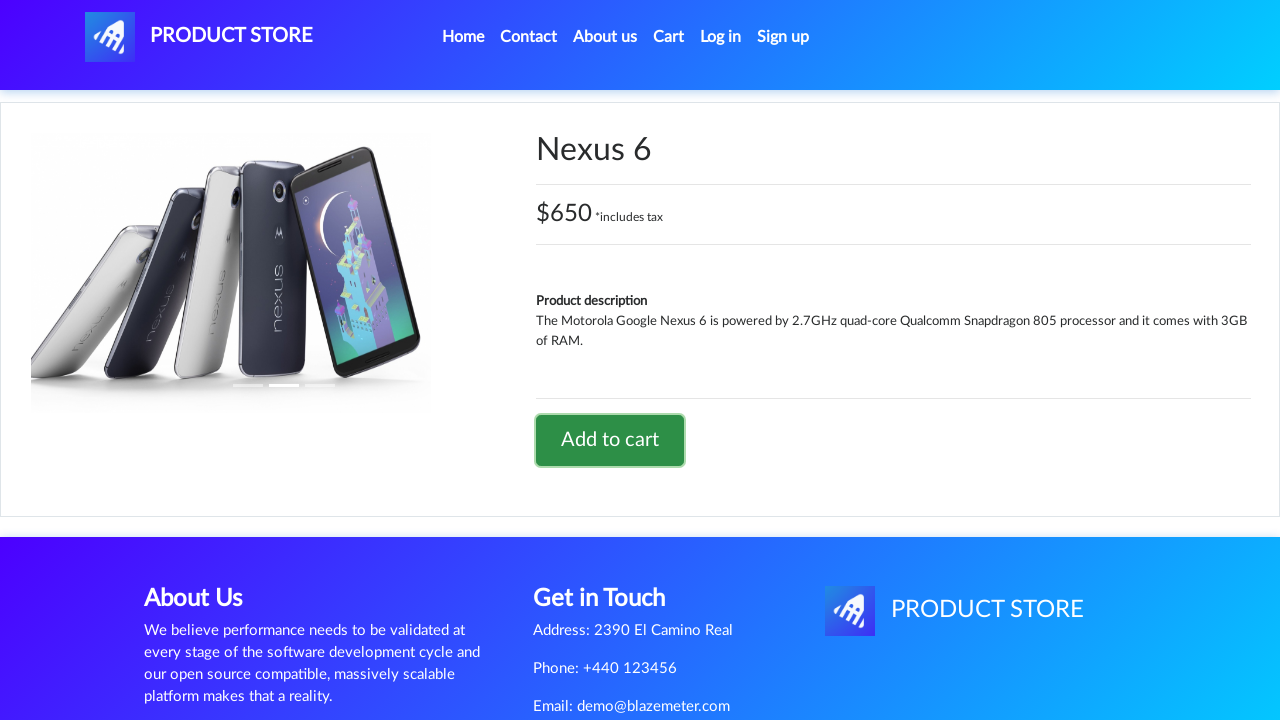